Tests iframe handling by switching into an iframe, selecting an option from a dropdown menu inside the iframe, and then switching back to the main content

Starting URL: https://www.letskodeit.com/practice

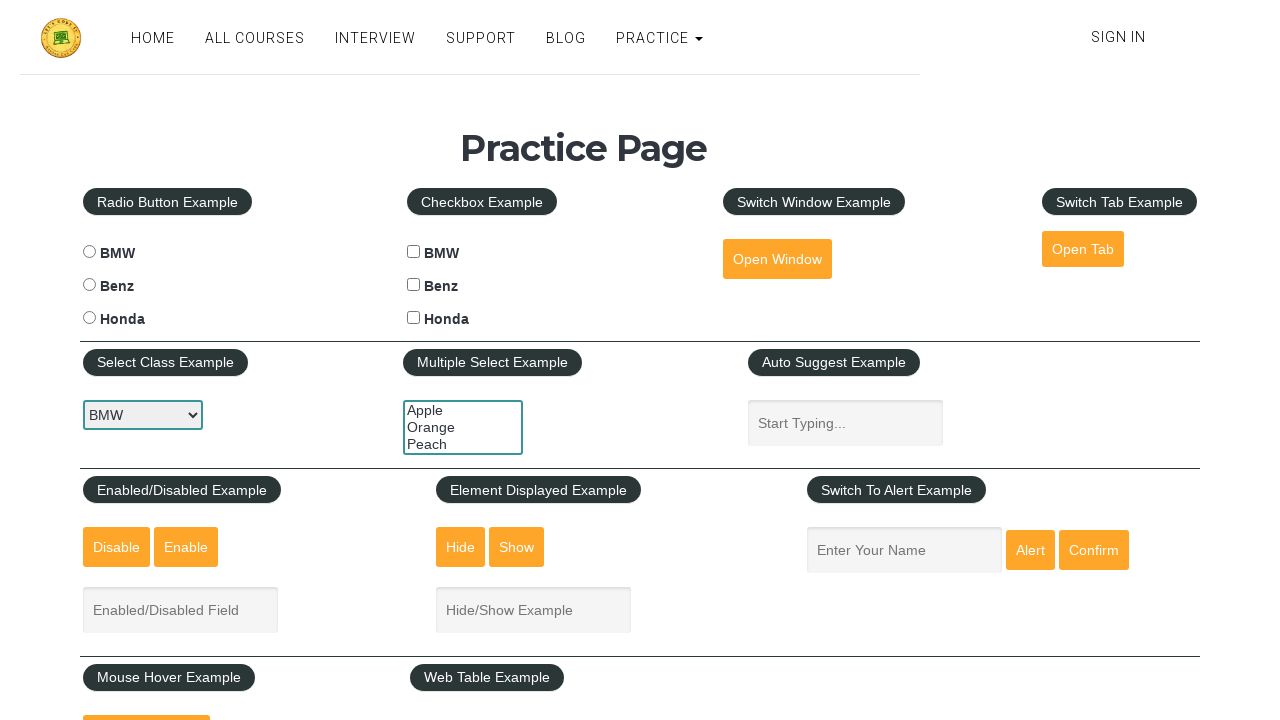

Scrolled to iframe section with 'iFrame Example' title
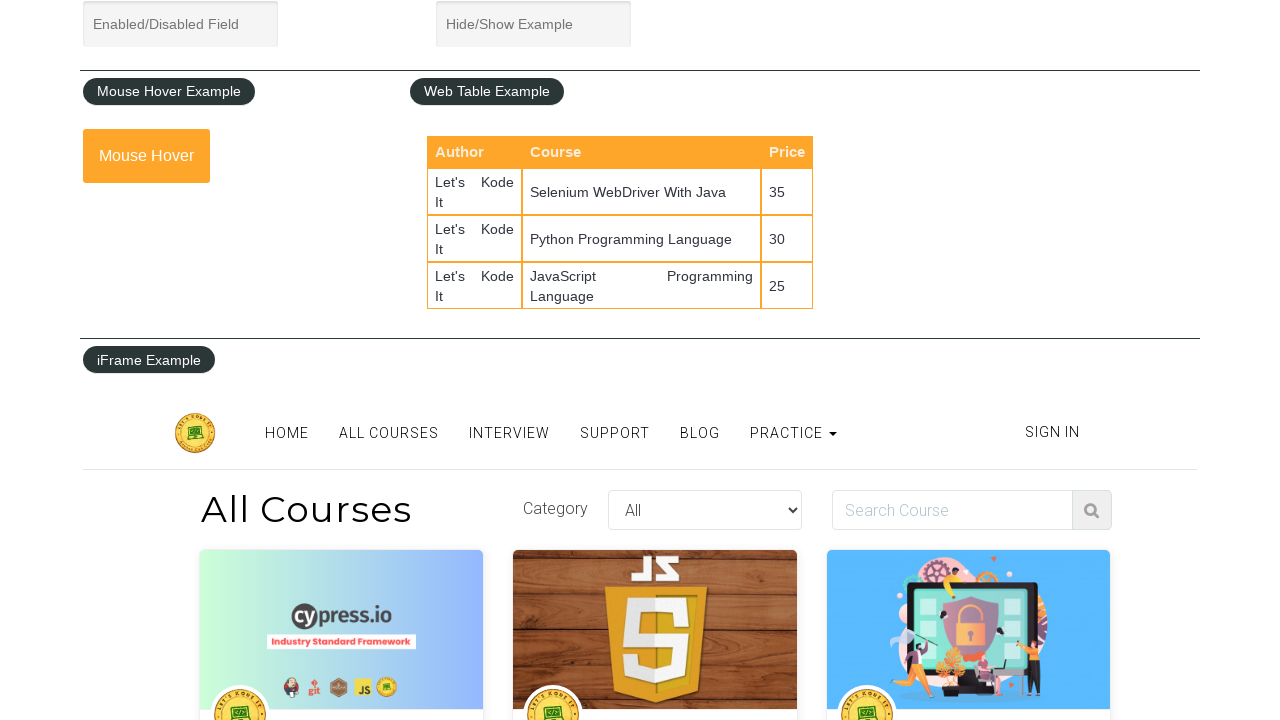

Located iframe with id 'courses-iframe'
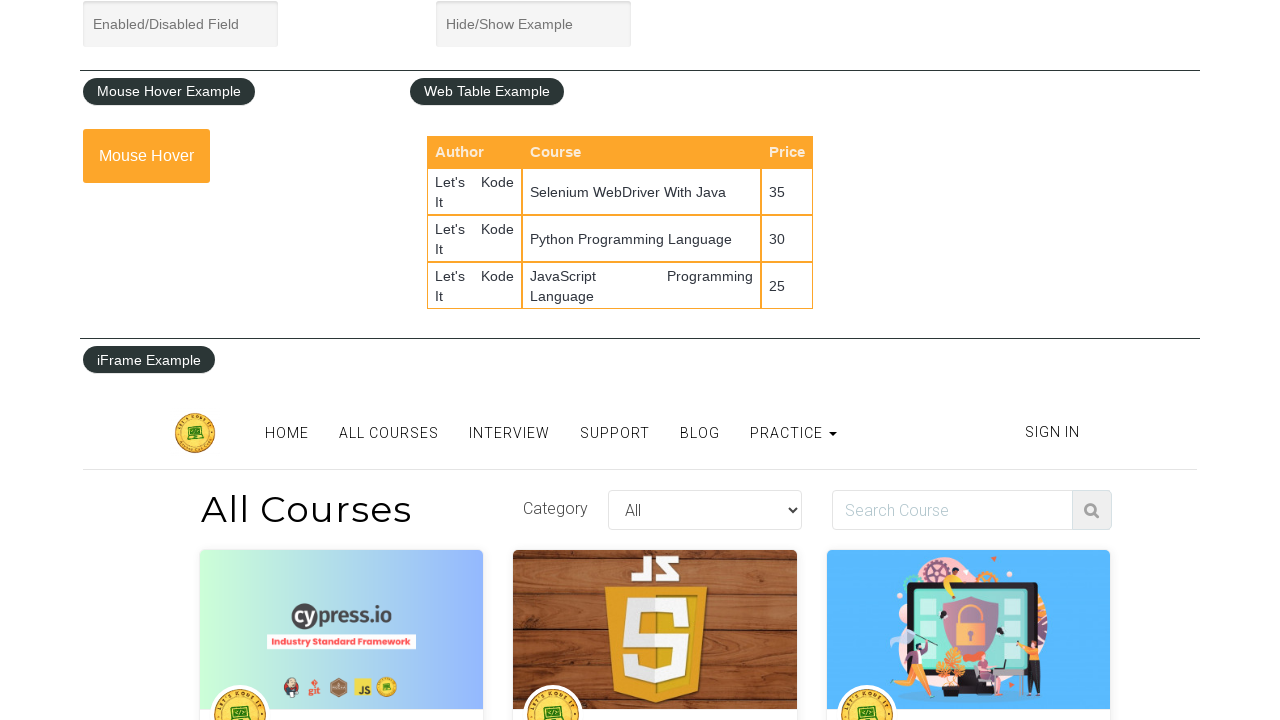

Selected 'Python' from categories dropdown inside iframe on iframe#courses-iframe >> internal:control=enter-frame >> select[name='categories
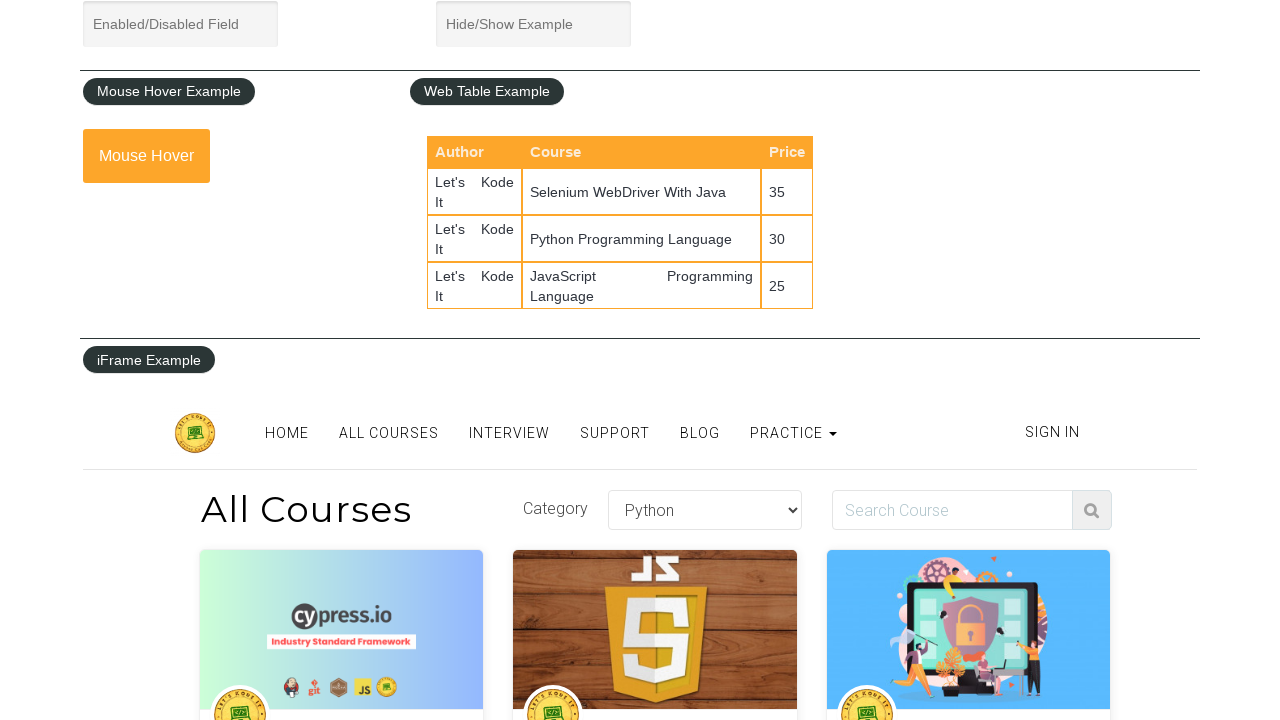

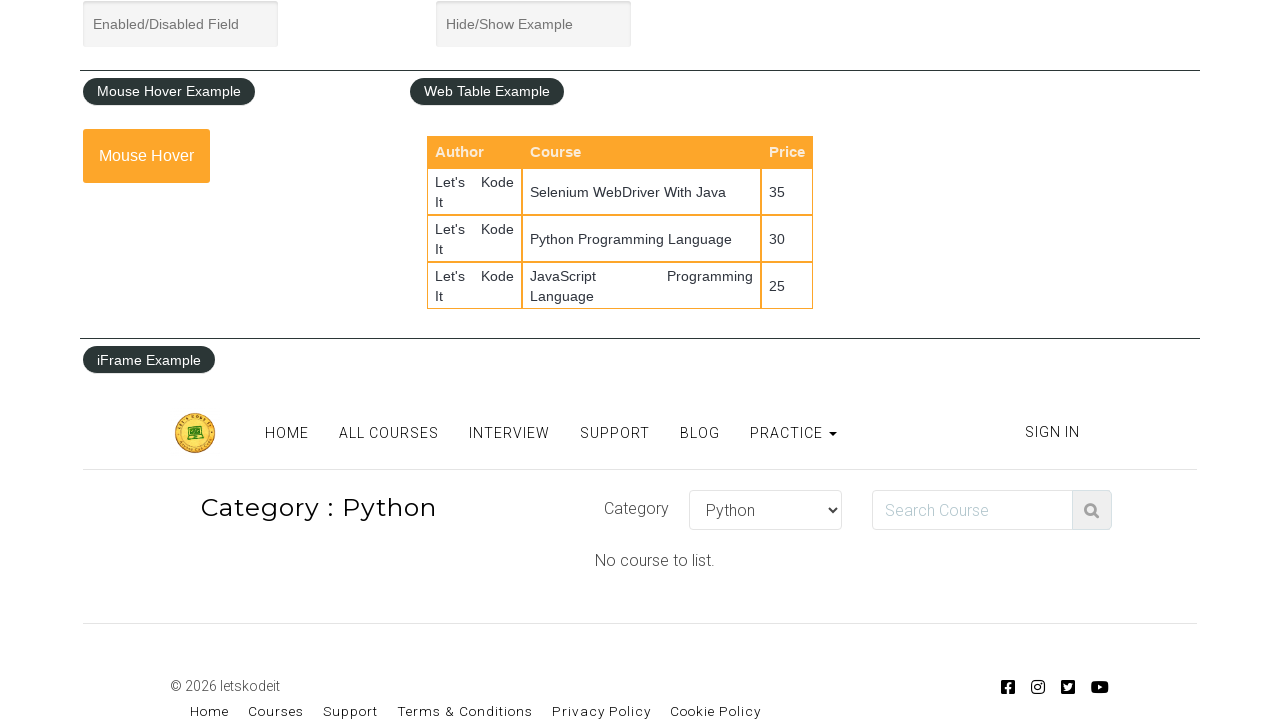